Tests single file upload functionality by uploading a file to the input field and then clearing the selection

Starting URL: https://practice.expandtesting.com/upload

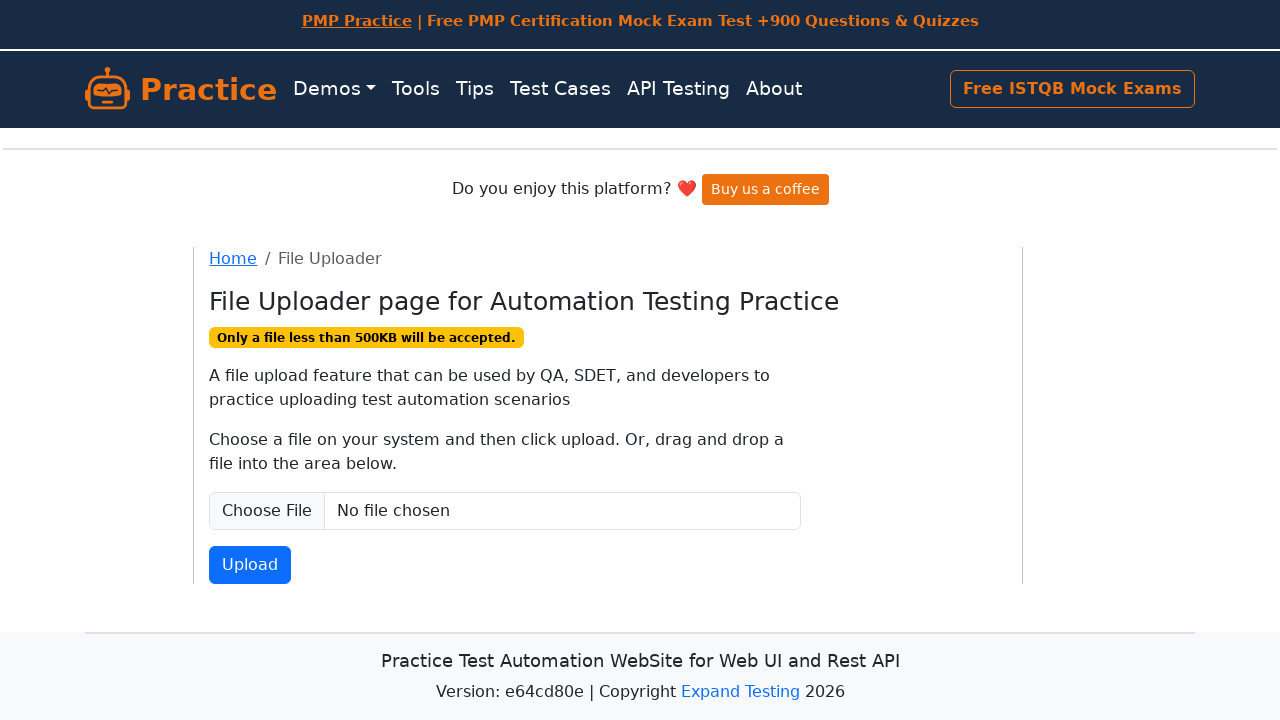

Created temporary test file for upload
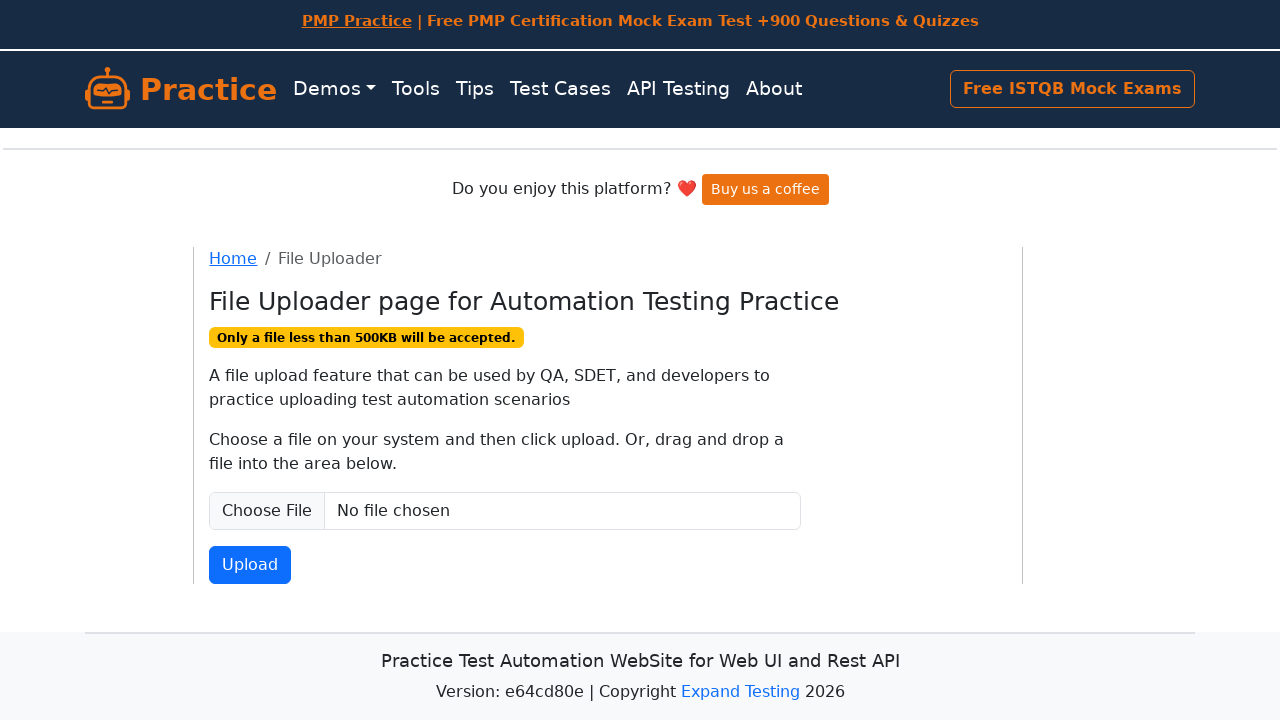

Uploaded test file to file input field
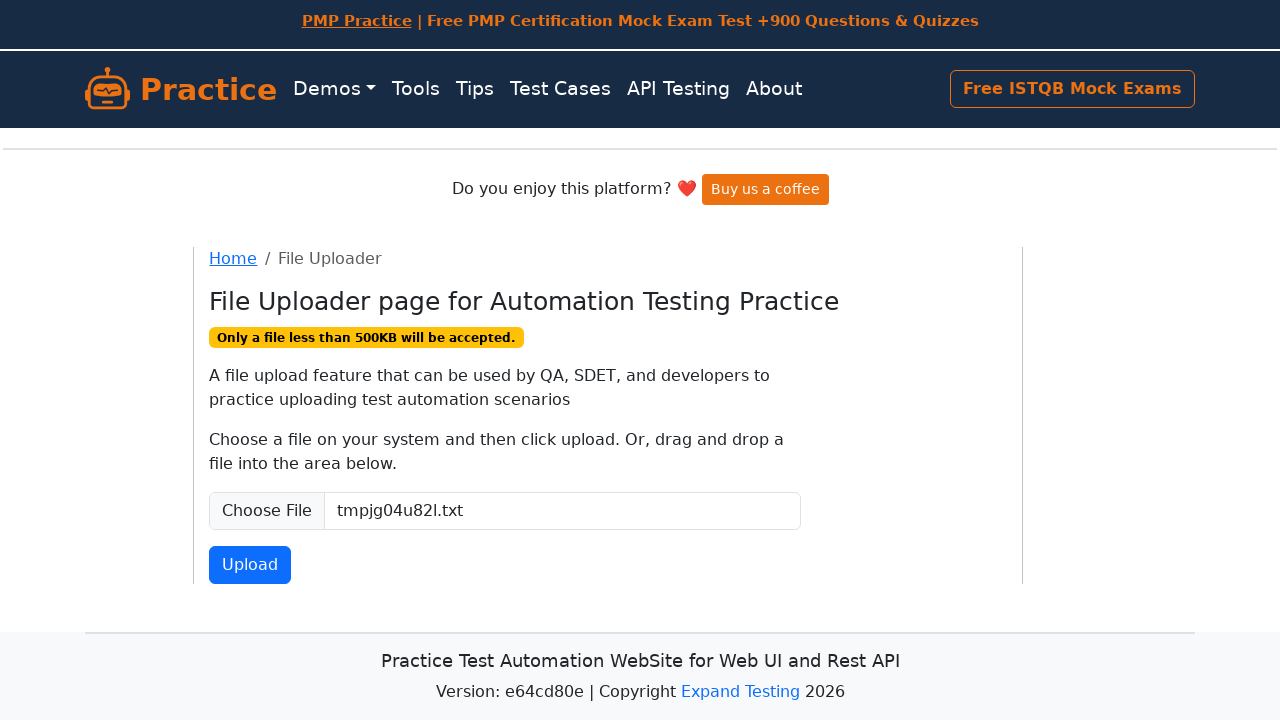

Waited for upload to be processed
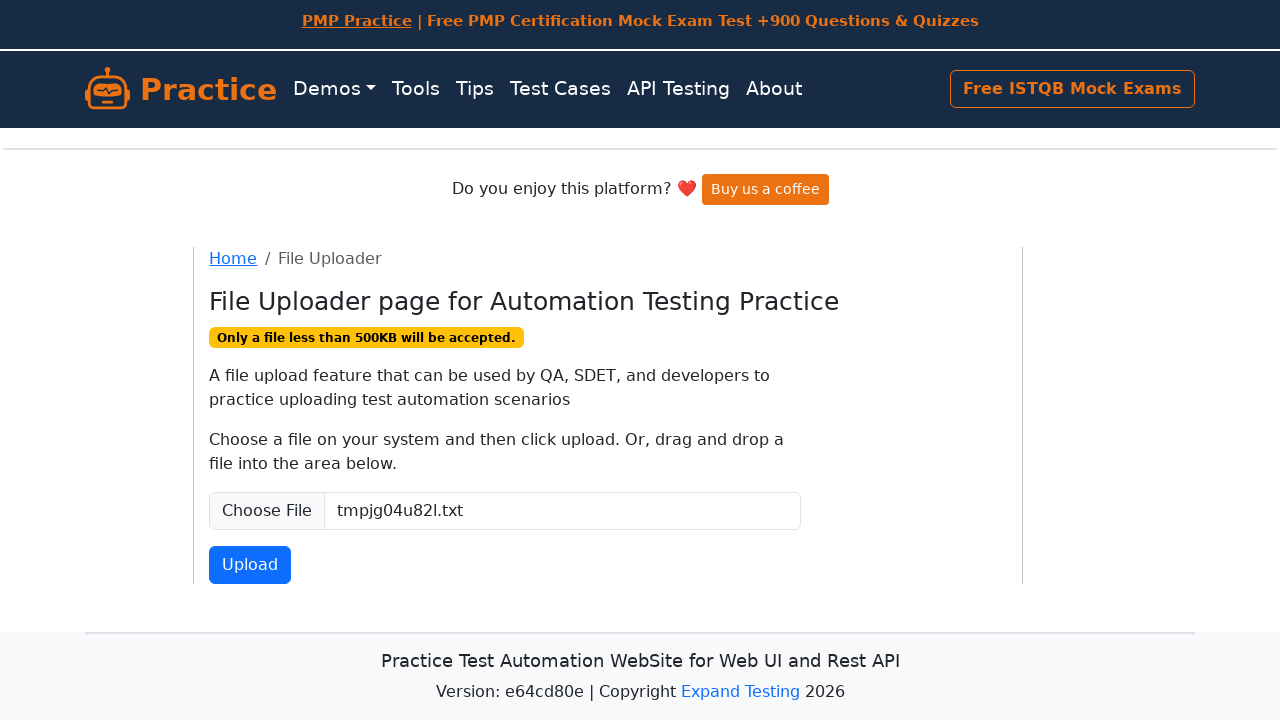

Cleared file selection from input field
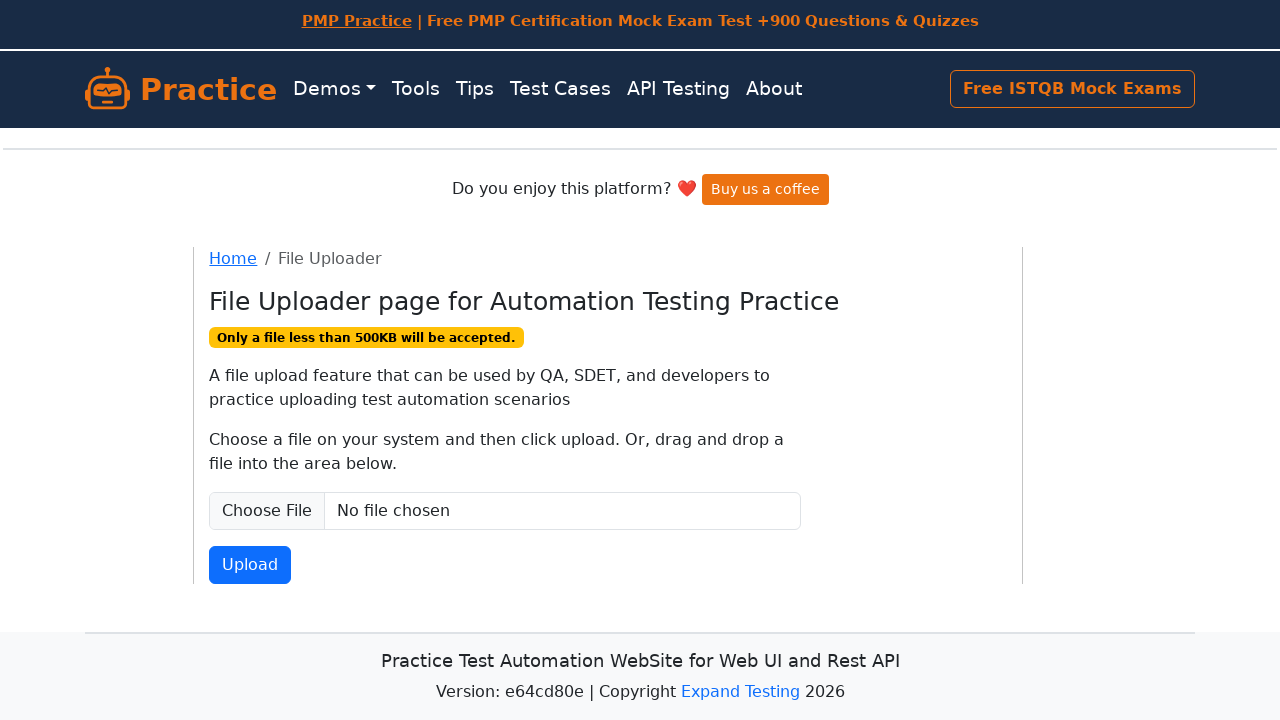

Cleaned up temporary test file
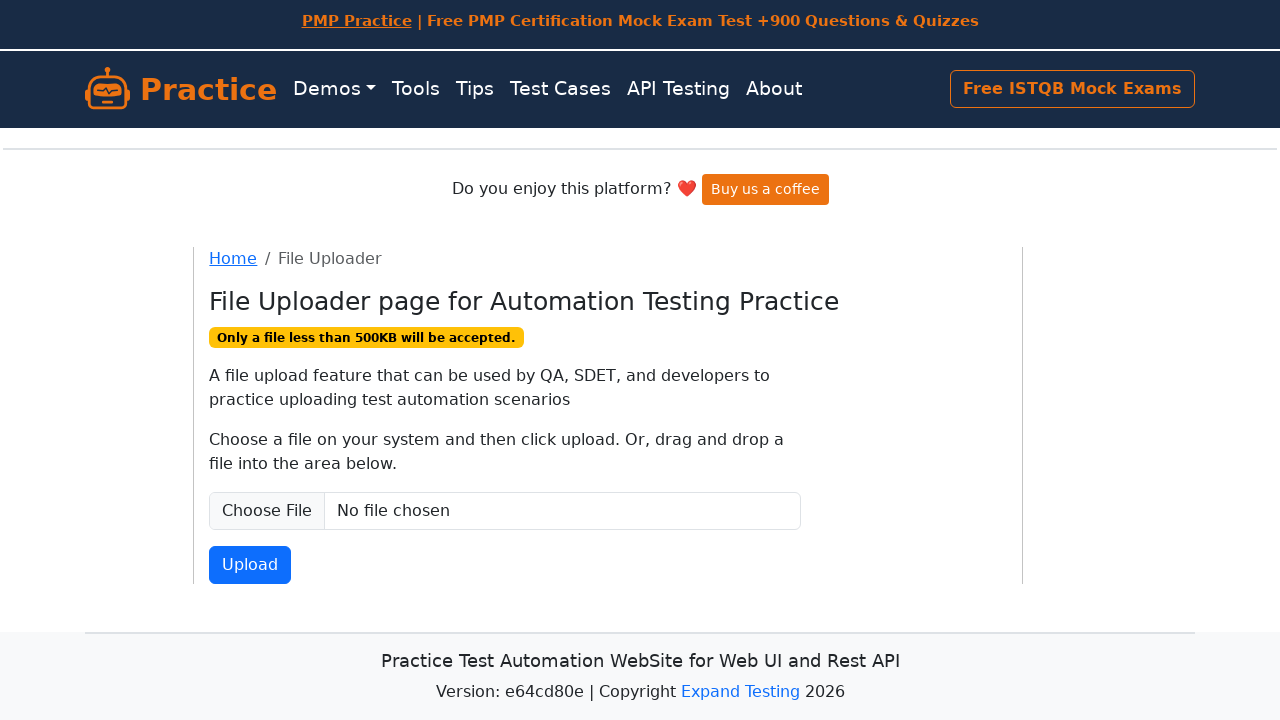

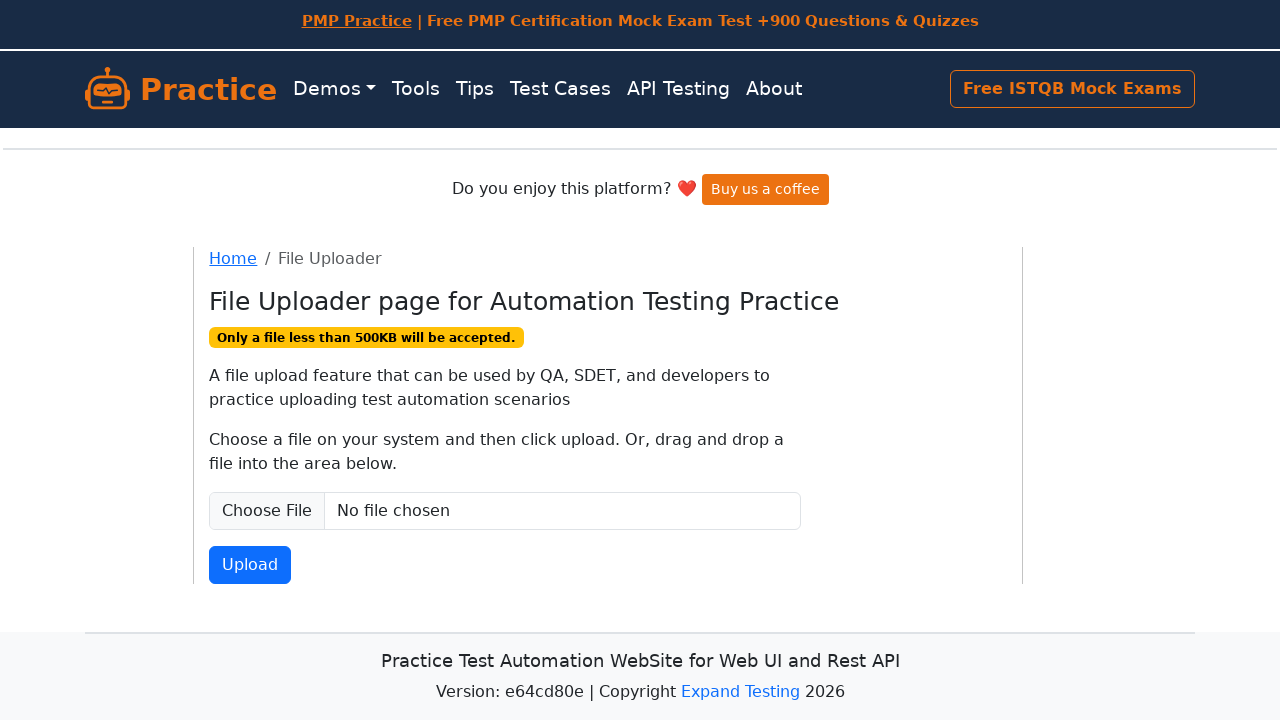